Navigates to the Trank Technologies website and clicks on the Contact Us link

Starting URL: https://www.tranktechnologies.com/

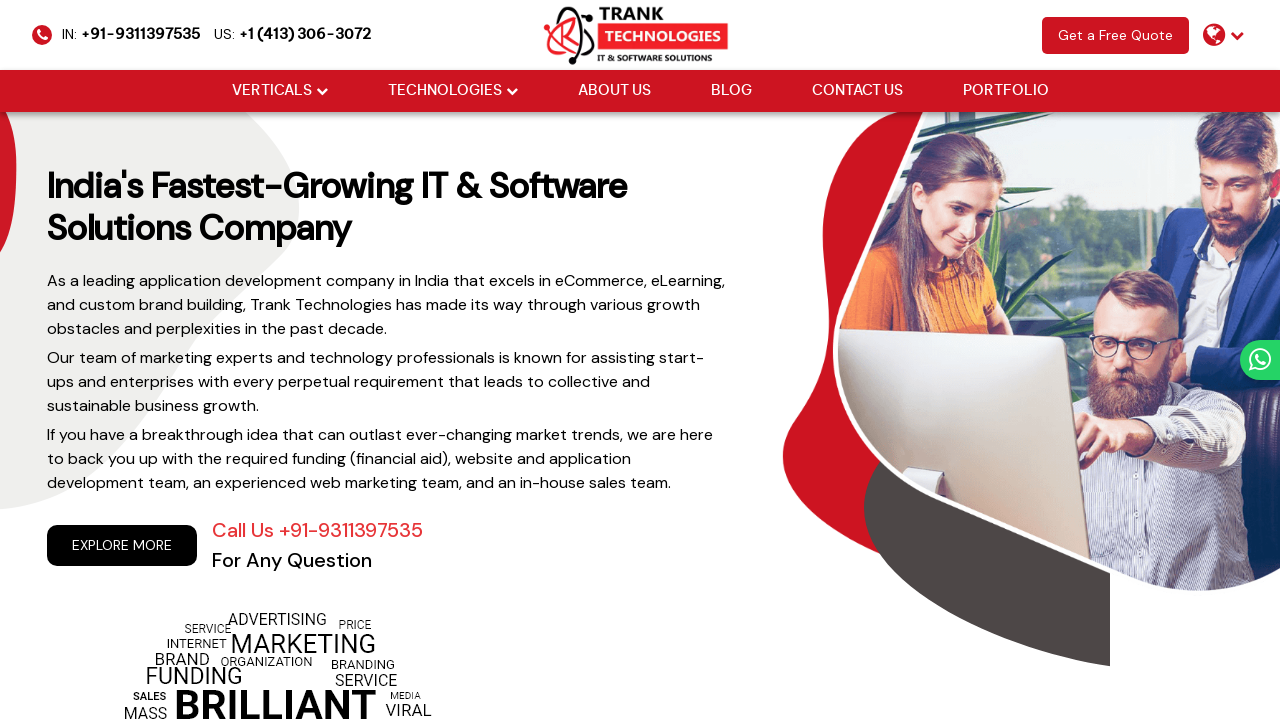

Navigated to Trank Technologies website
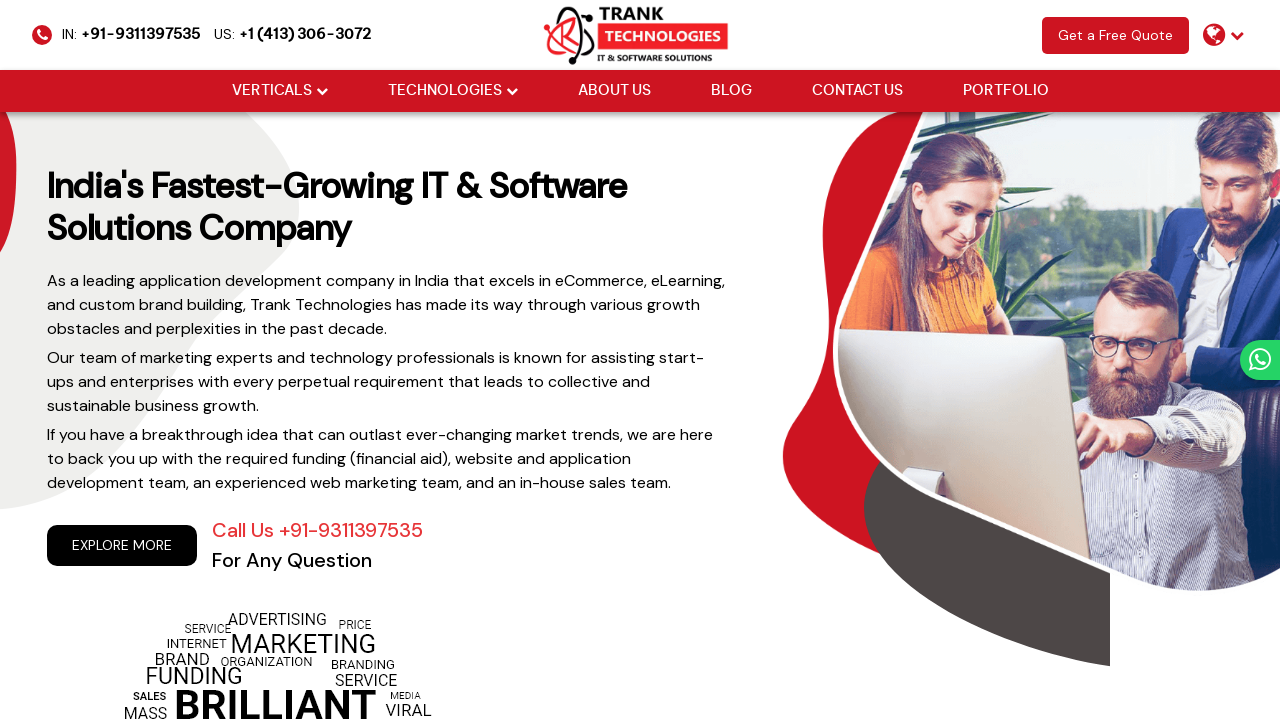

Clicked on Contact Us link at (857, 91) on xpath=//ul[@class='cm-flex-type-2']//a[normalize-space()='Contact us']
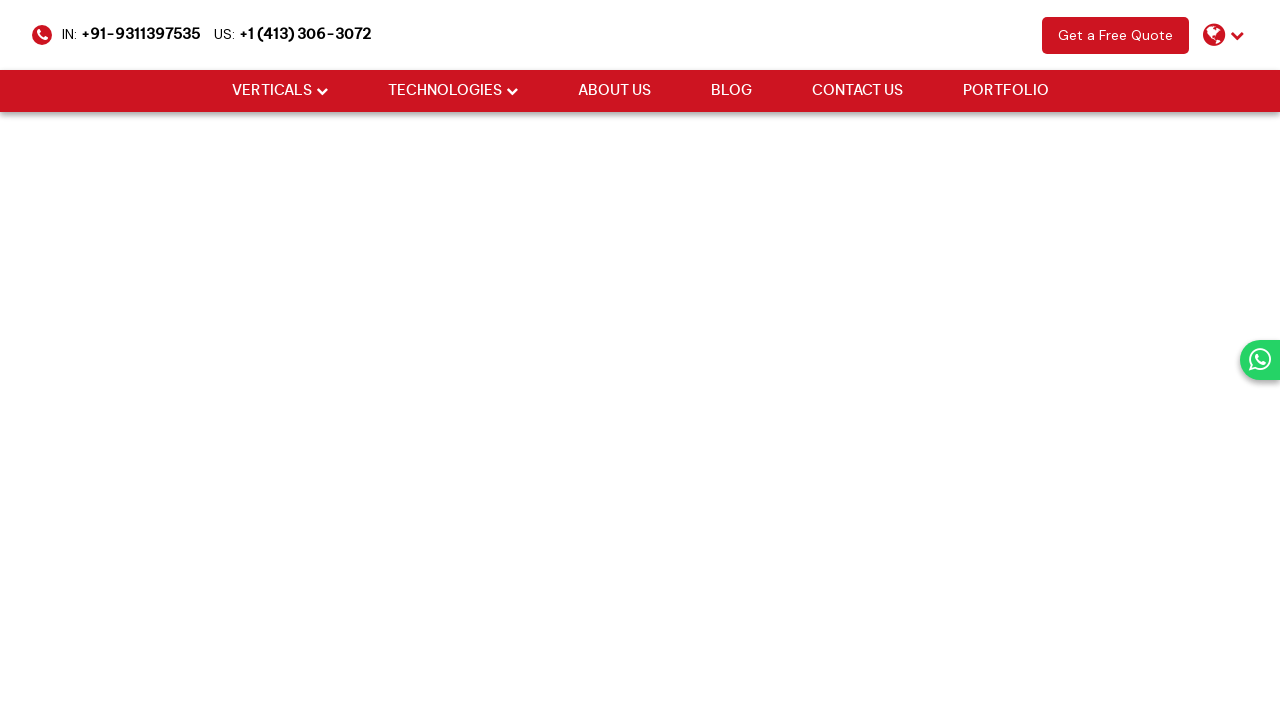

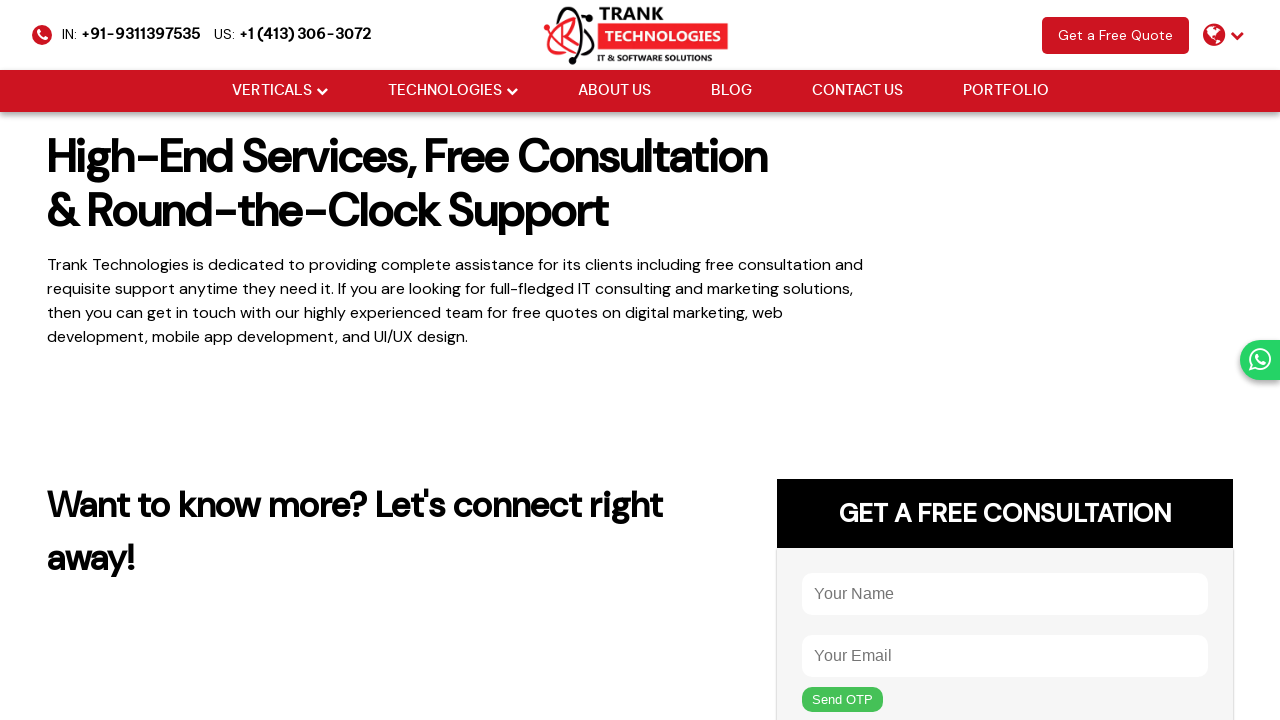